Tests modal dialog by navigating to alerts section, triggering modal dialog, and closing it

Starting URL: https://www.leafground.com/

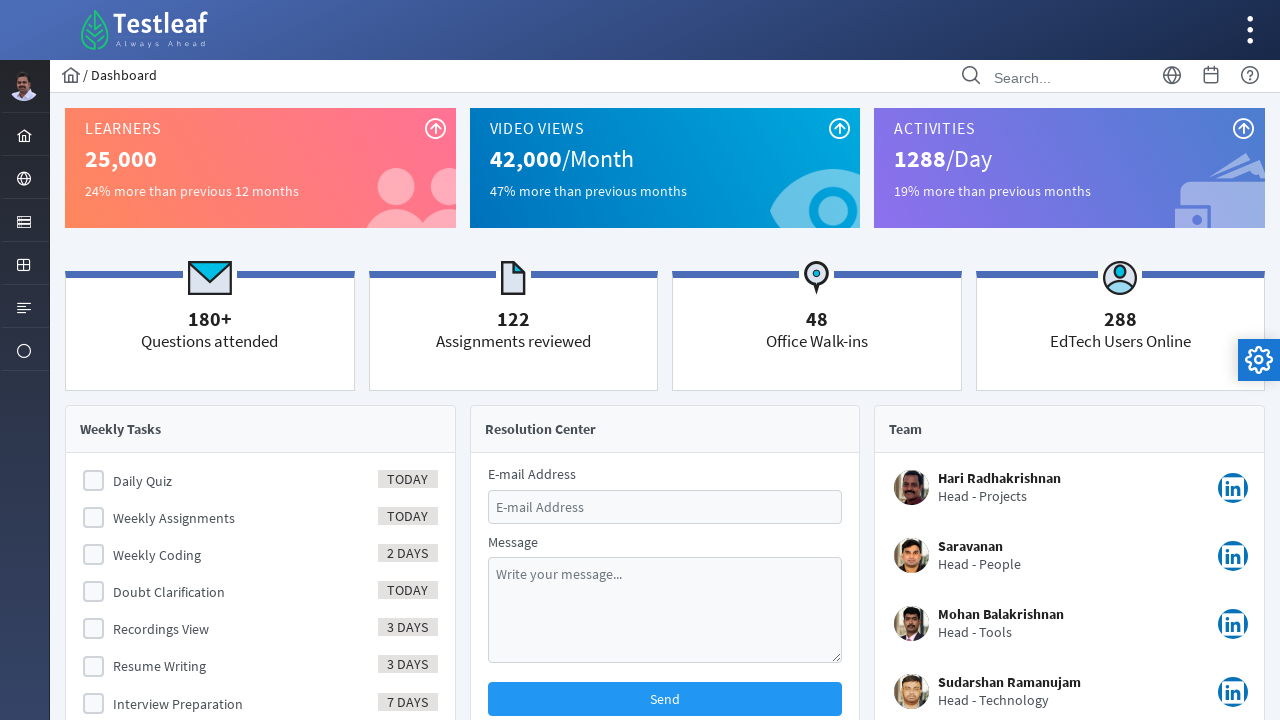

Clicked menu to access alerts section at (24, 178) on #menuform\:j_idt39
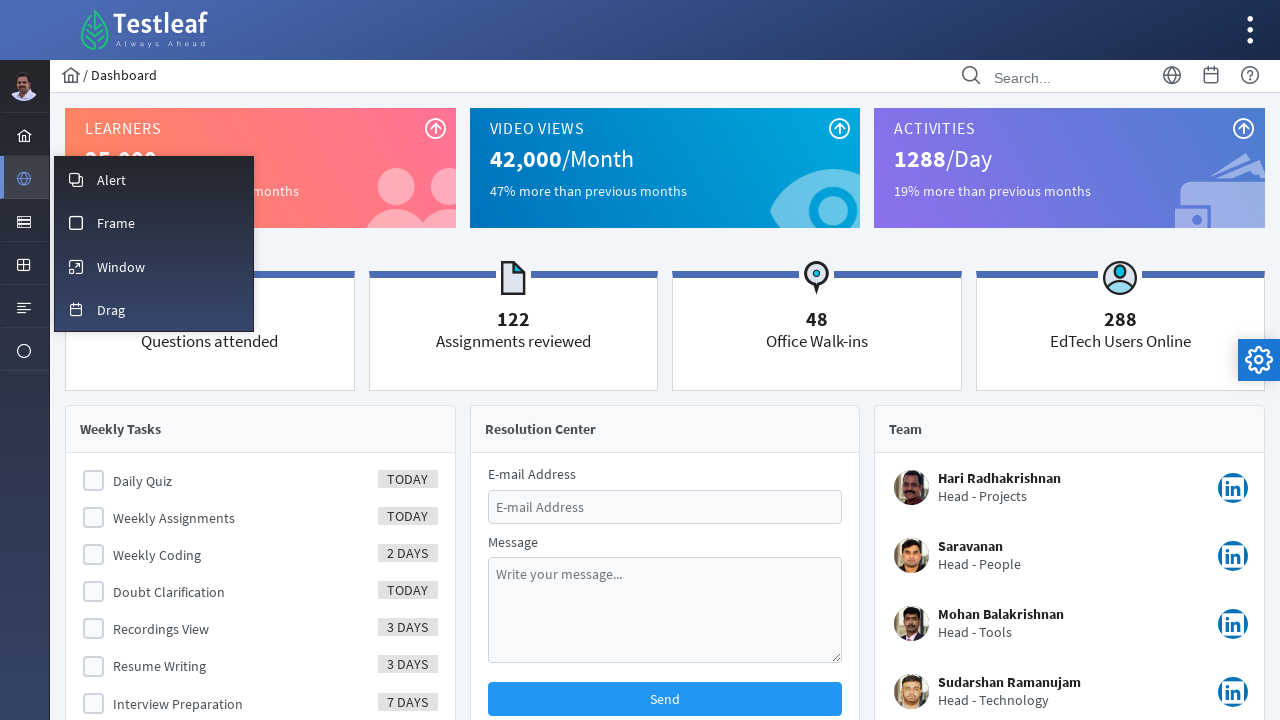

Clicked overlay menu item to navigate to alerts at (154, 179) on #menuform\:m_overlay
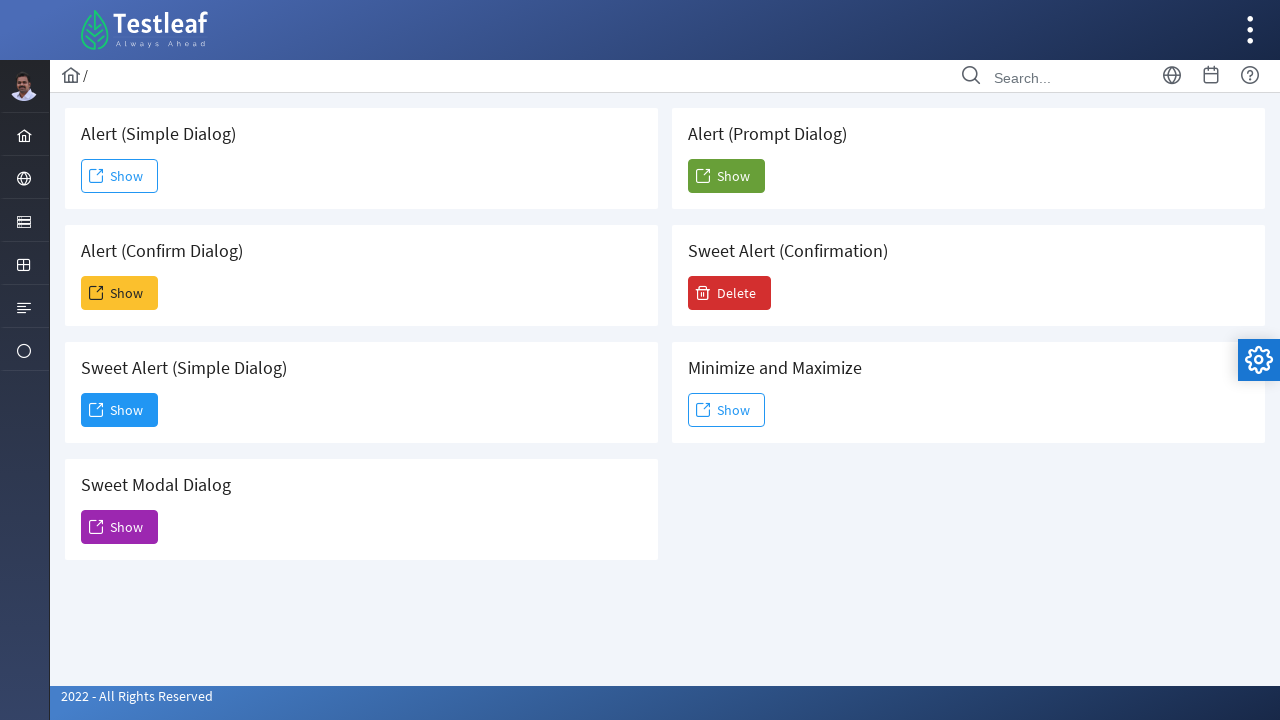

Clicked button to trigger modal dialog at (120, 527) on #j_idt88\:j_idt100
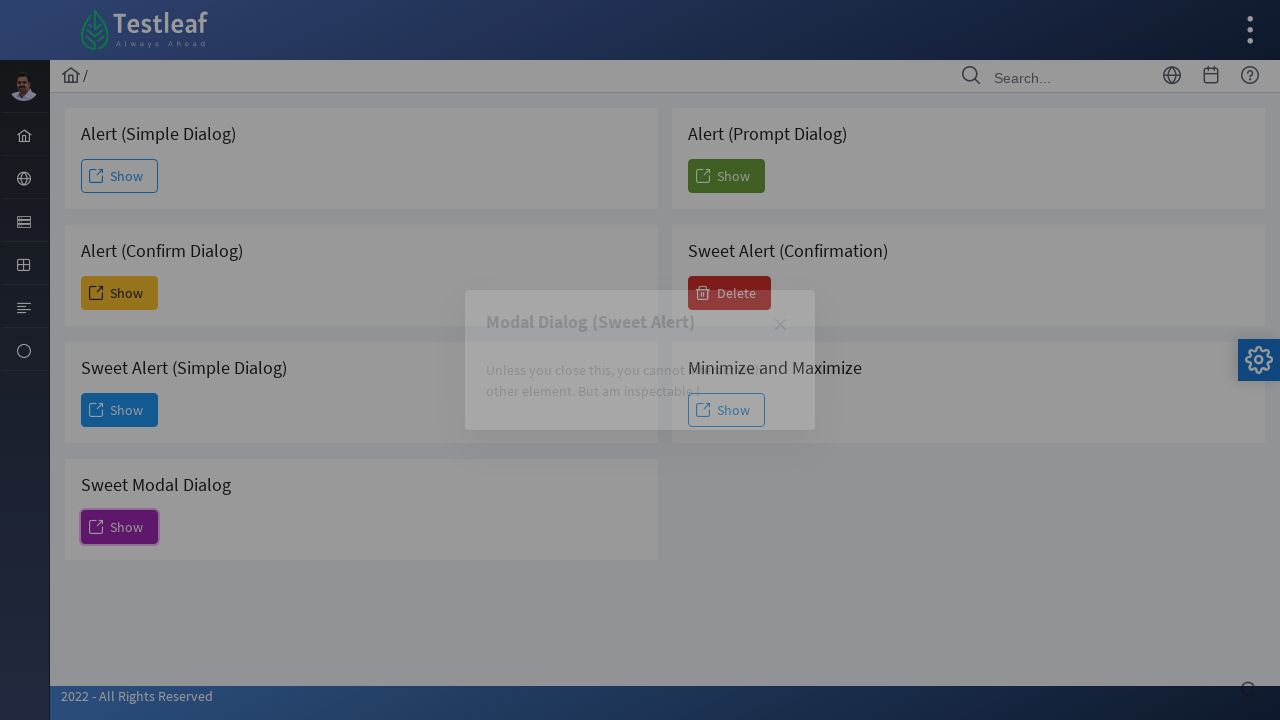

Modal dialog title appeared and loaded
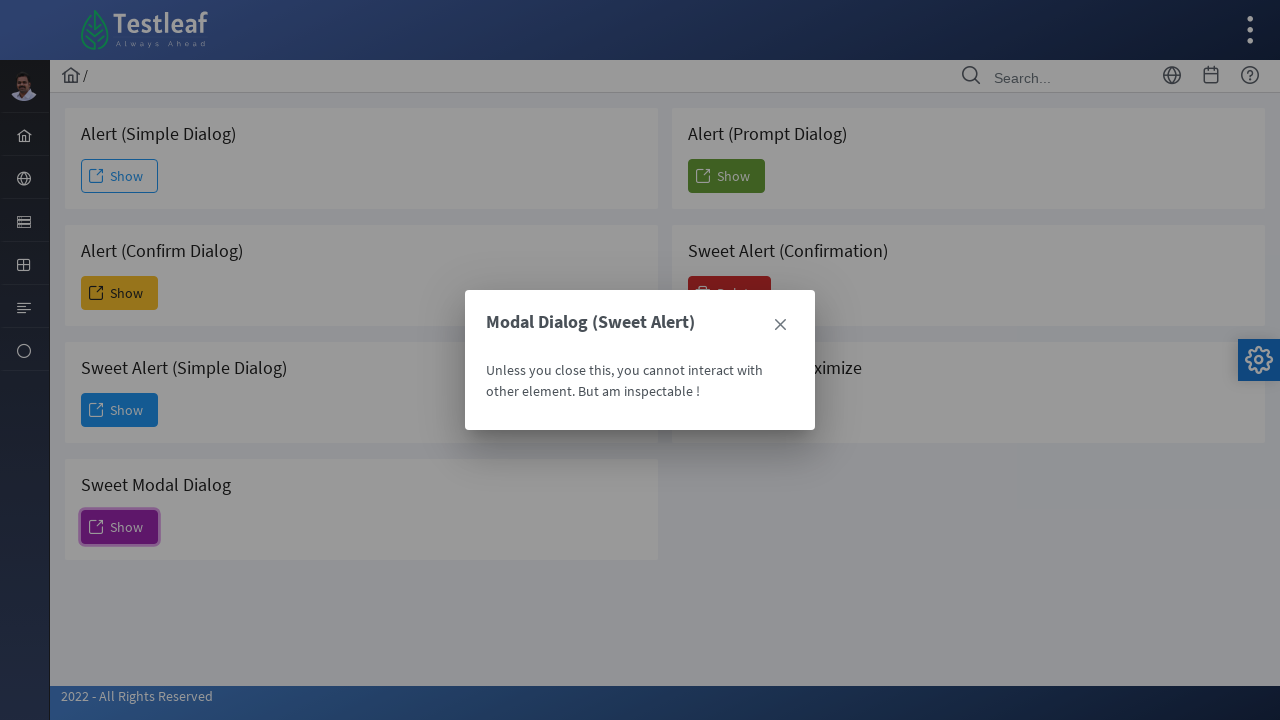

Clicked close button to dismiss modal dialog at (780, 325) on //*[@id="j_idt88:j_idt101"]/div[1]/a
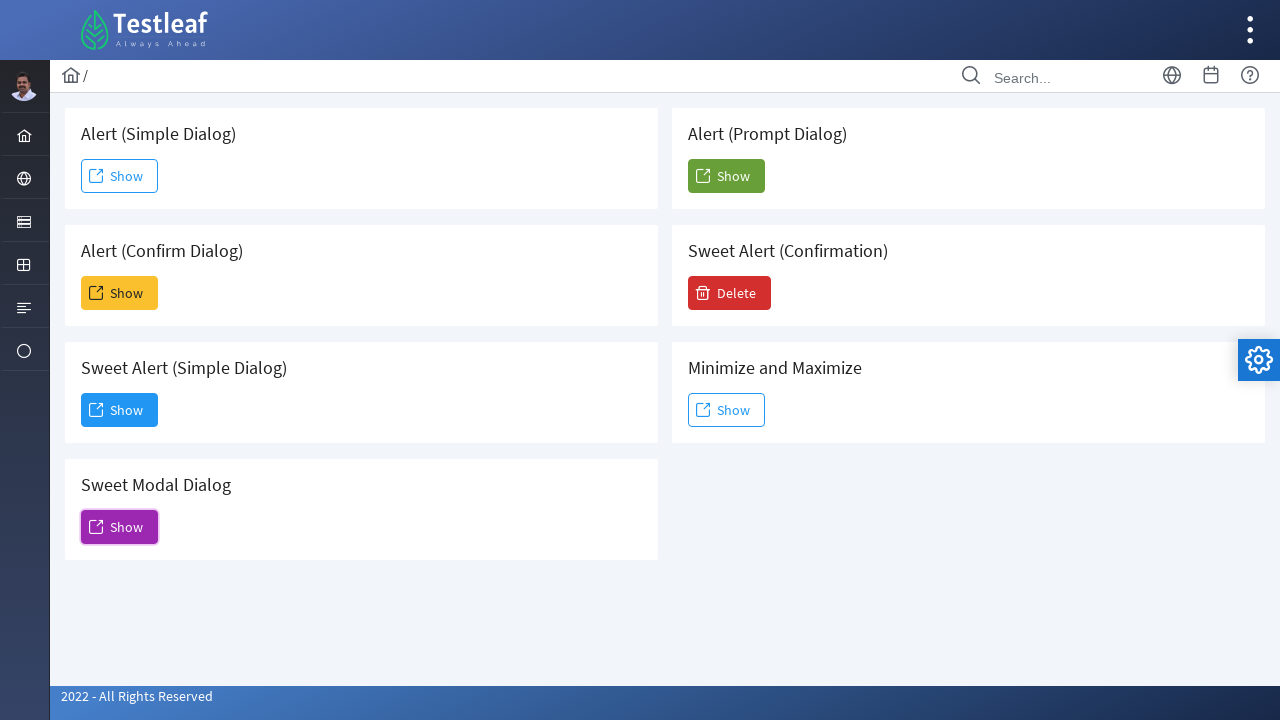

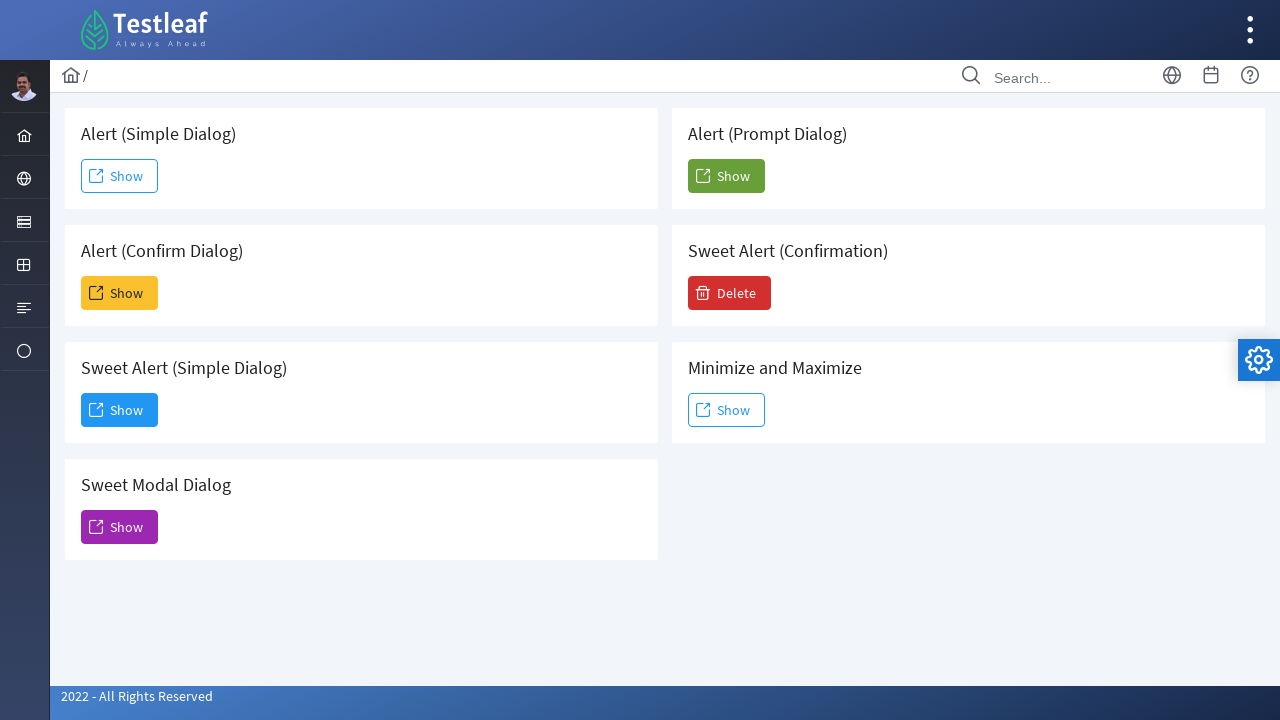